Tests browser window handling by clicking a link that opens in a new window, switching between windows, and verifying window context switches work correctly

Starting URL: https://accounts.google.com/signup

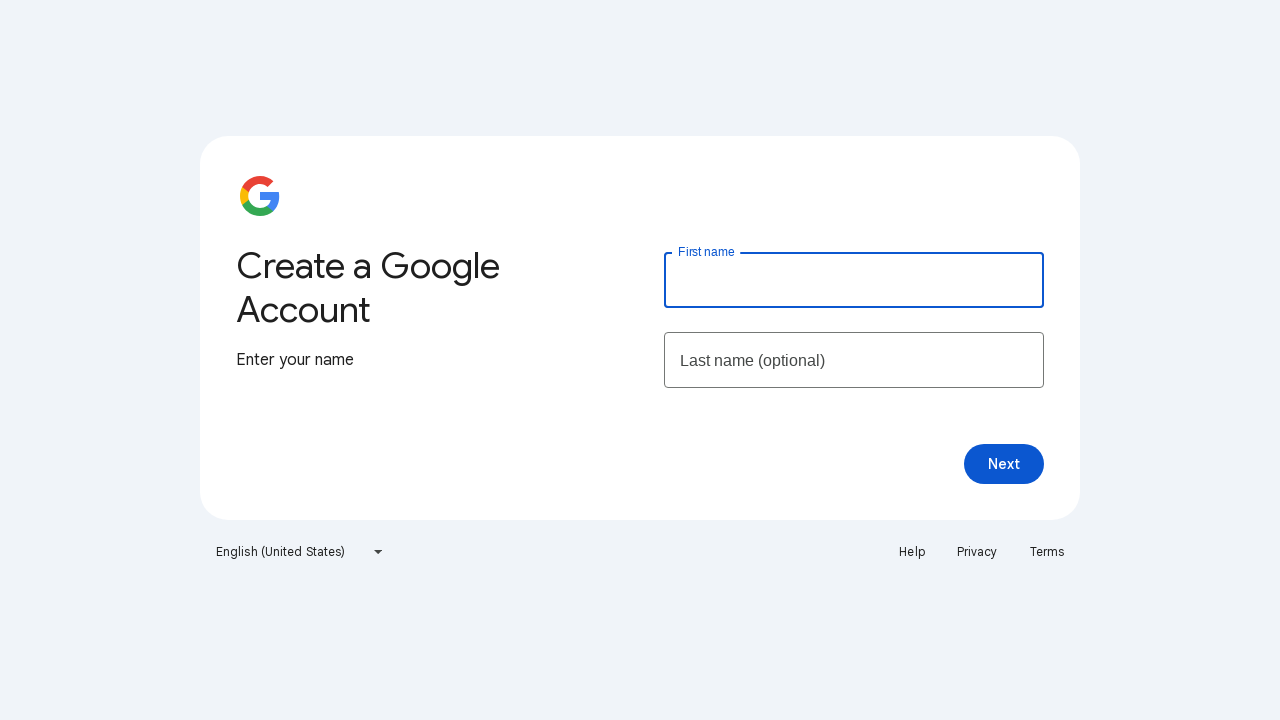

Clicked Help link to open new window at (912, 552) on text=Help
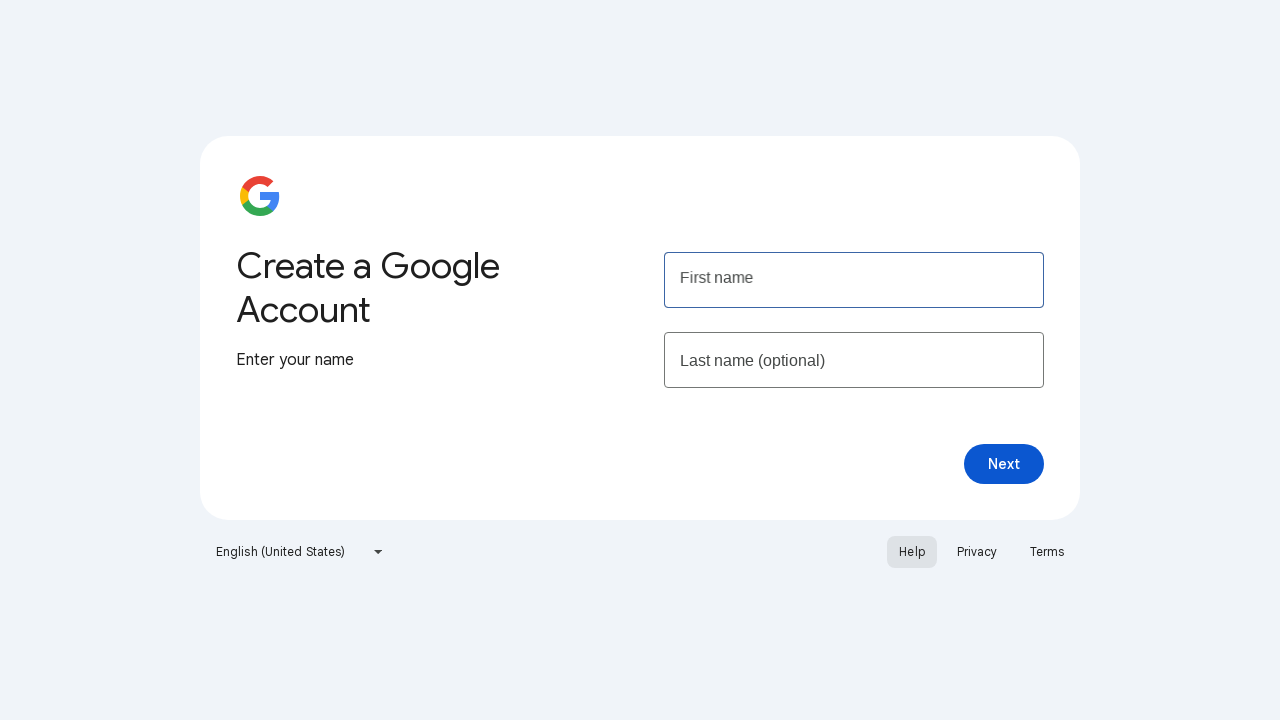

New window/tab opened and context captured
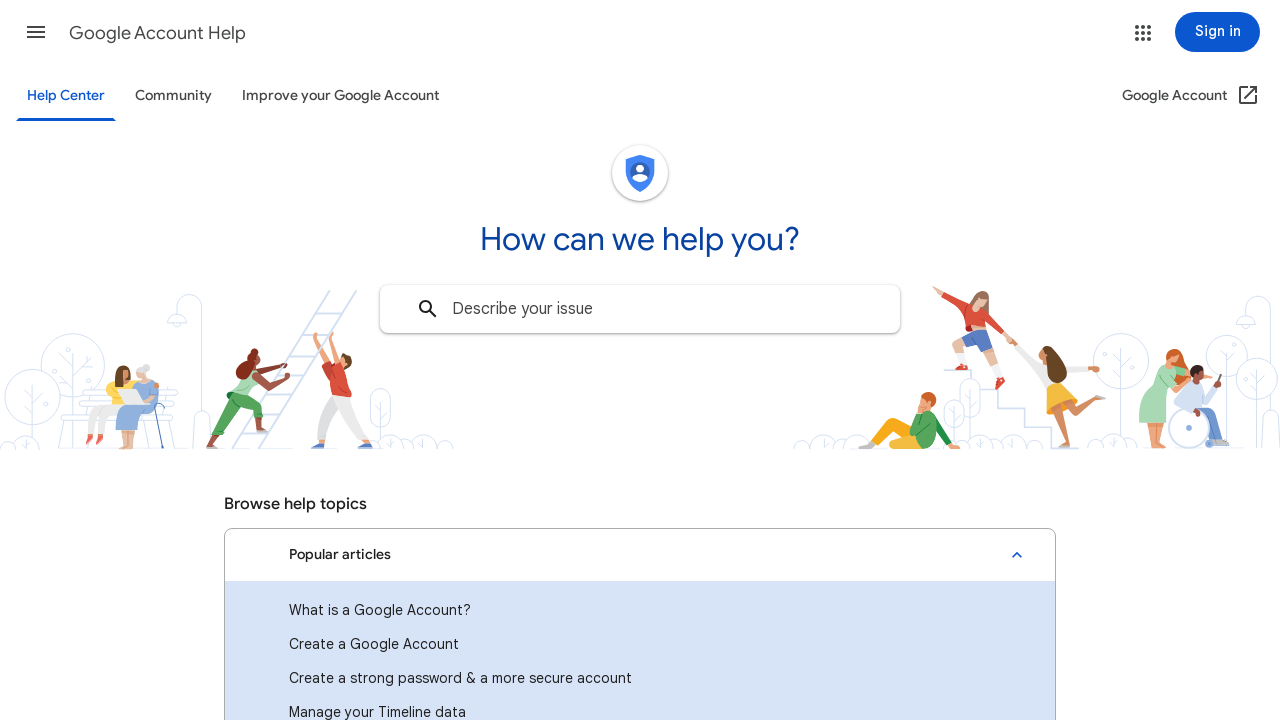

New Help page loaded completely
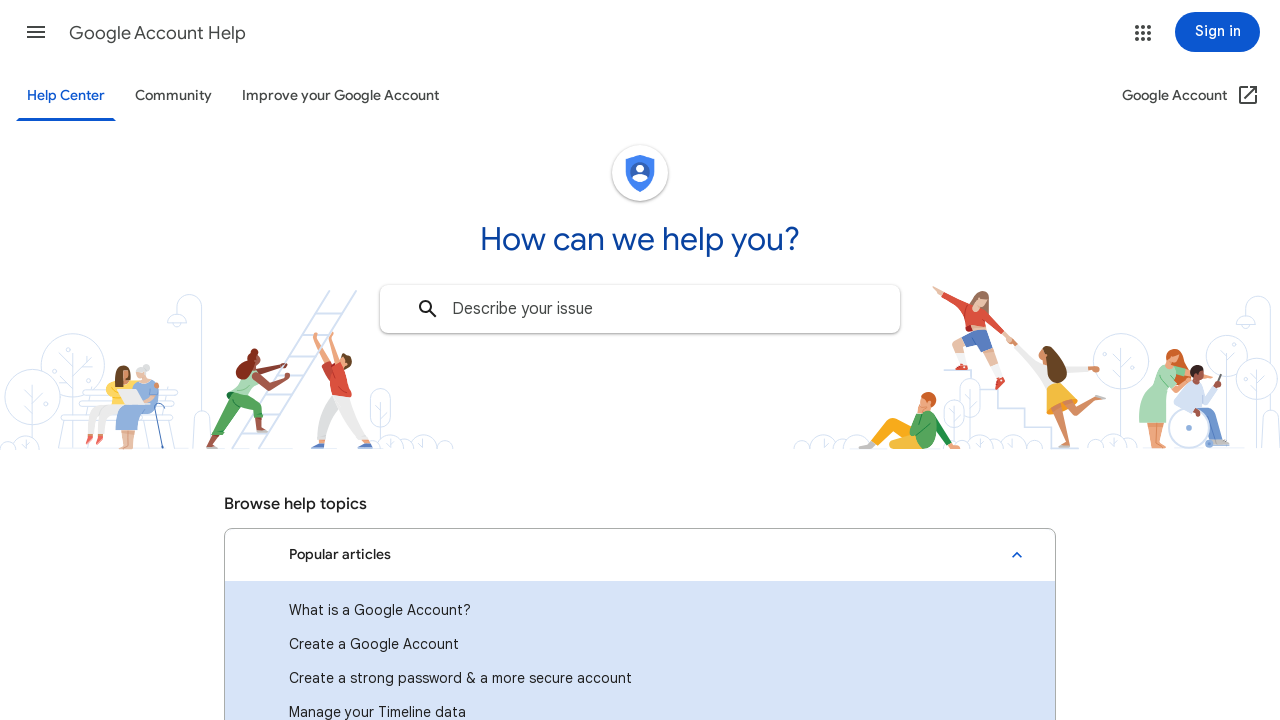

Captured Help page title: Google Account Help
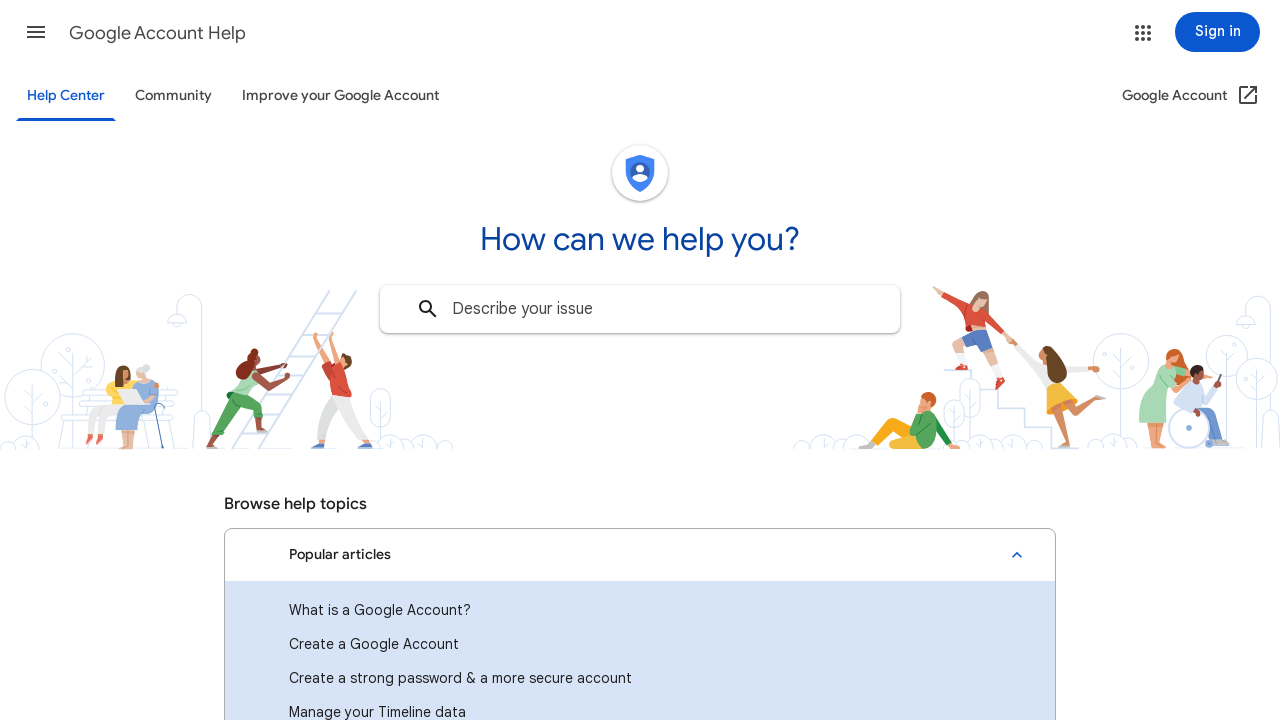

Captured signup page title: Create your Google Account
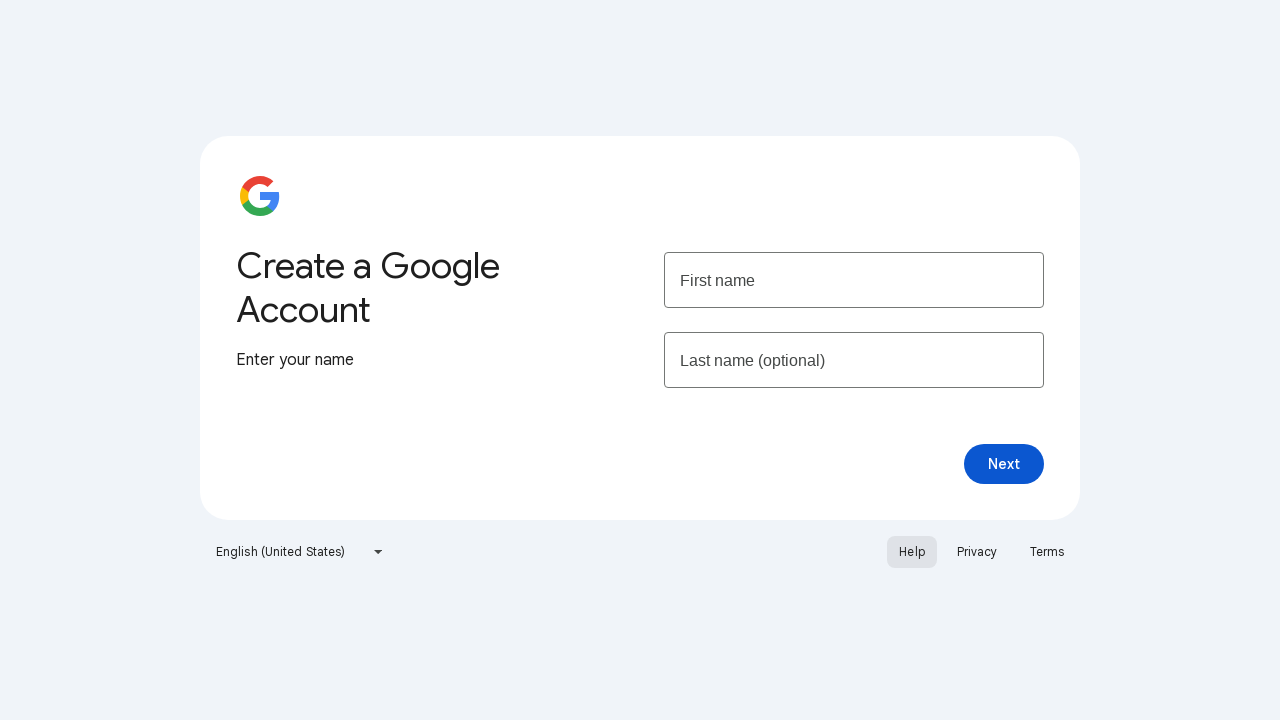

Closed Help window and switched back to original signup page
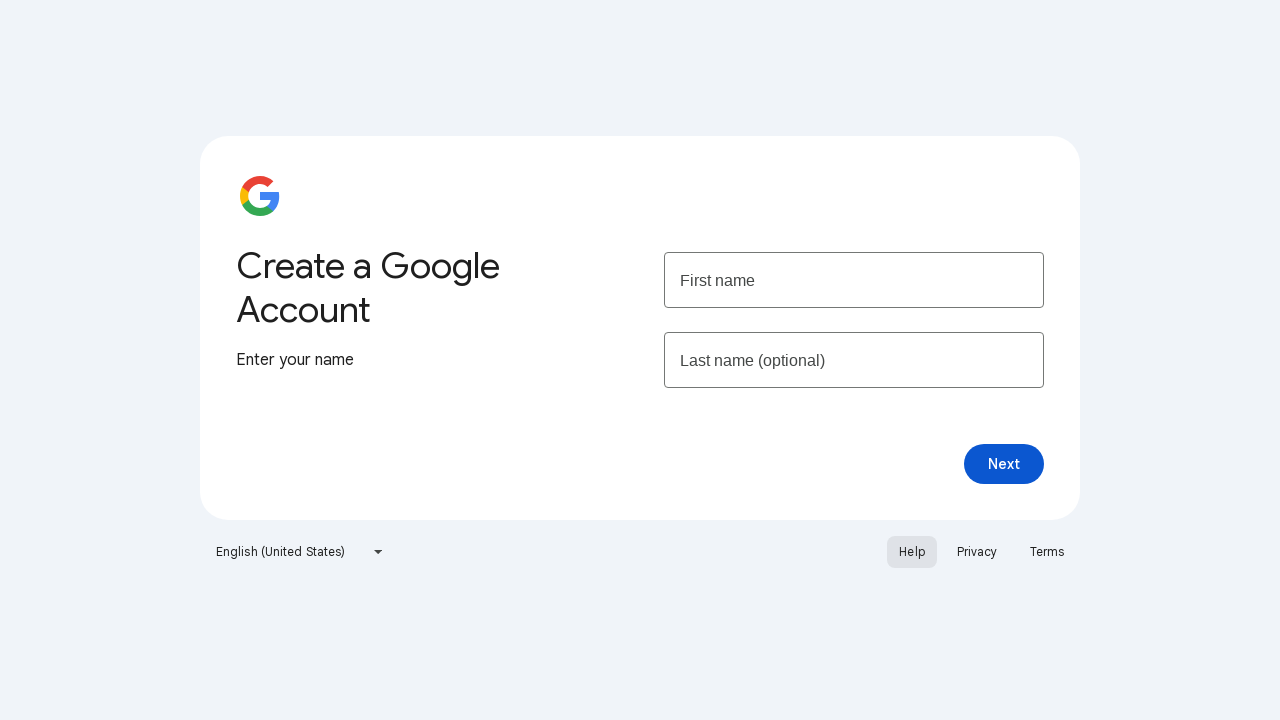

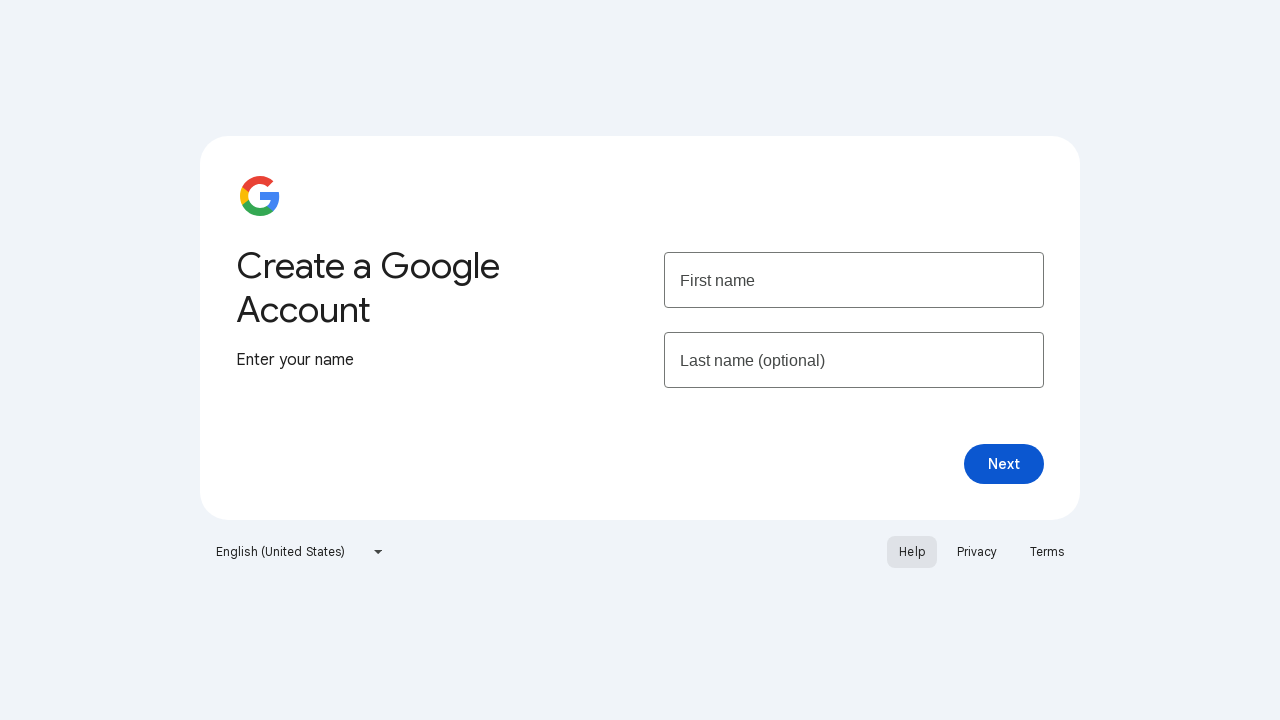